Tests that error icons appear on empty form submission and disappear when the error message close button is clicked

Starting URL: https://www.saucedemo.com/

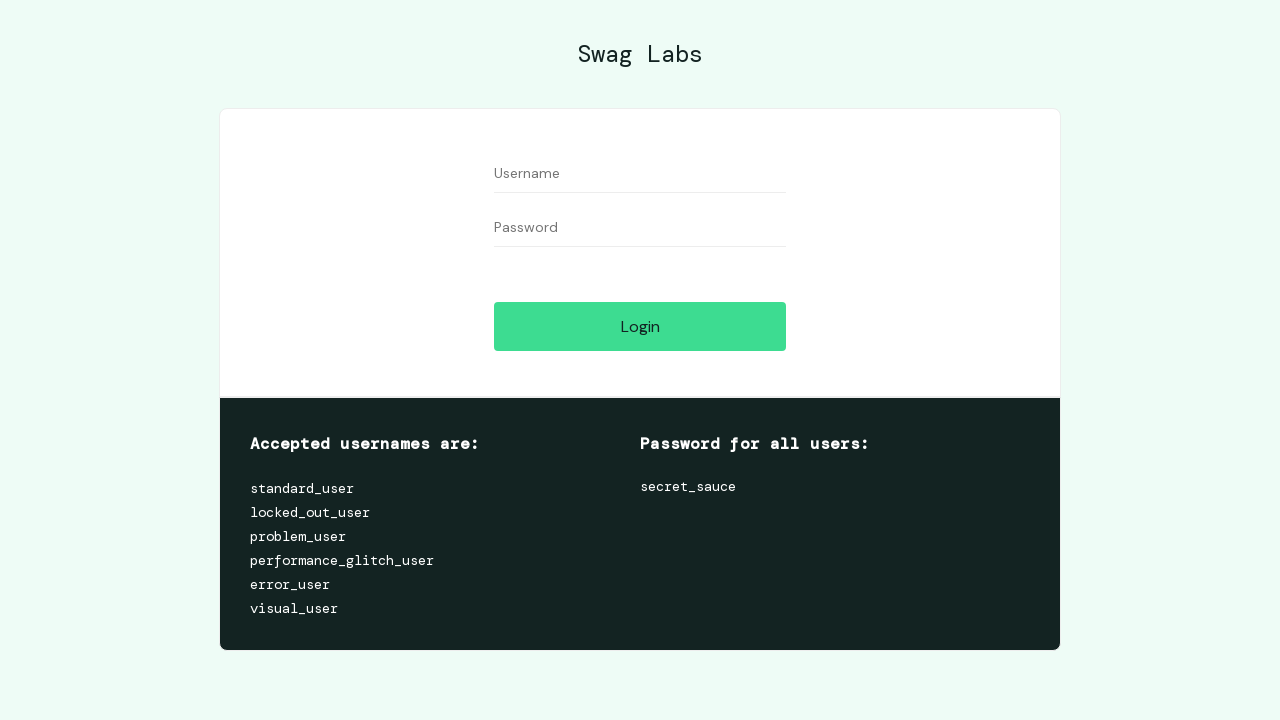

Clicked login button with empty form fields at (640, 326) on #login-button
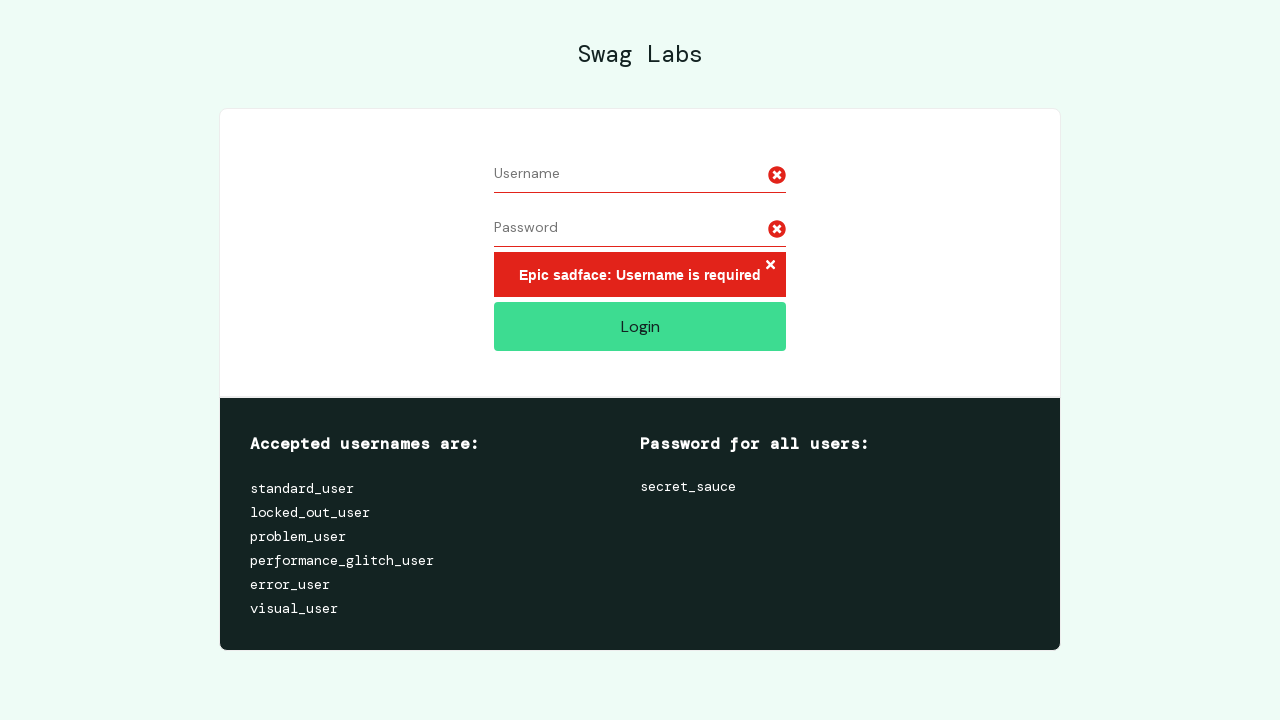

Error message container appeared on empty form submission
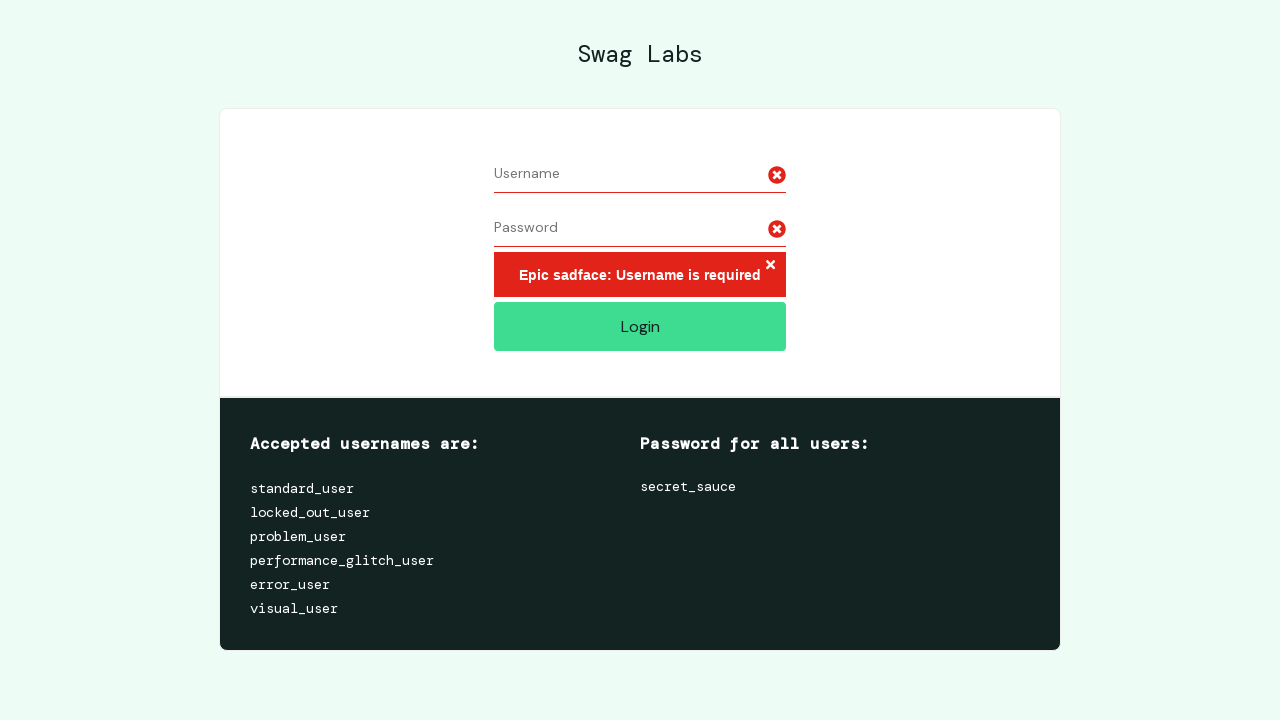

Clicked close button on error message at (770, 266) on .error-message-container button
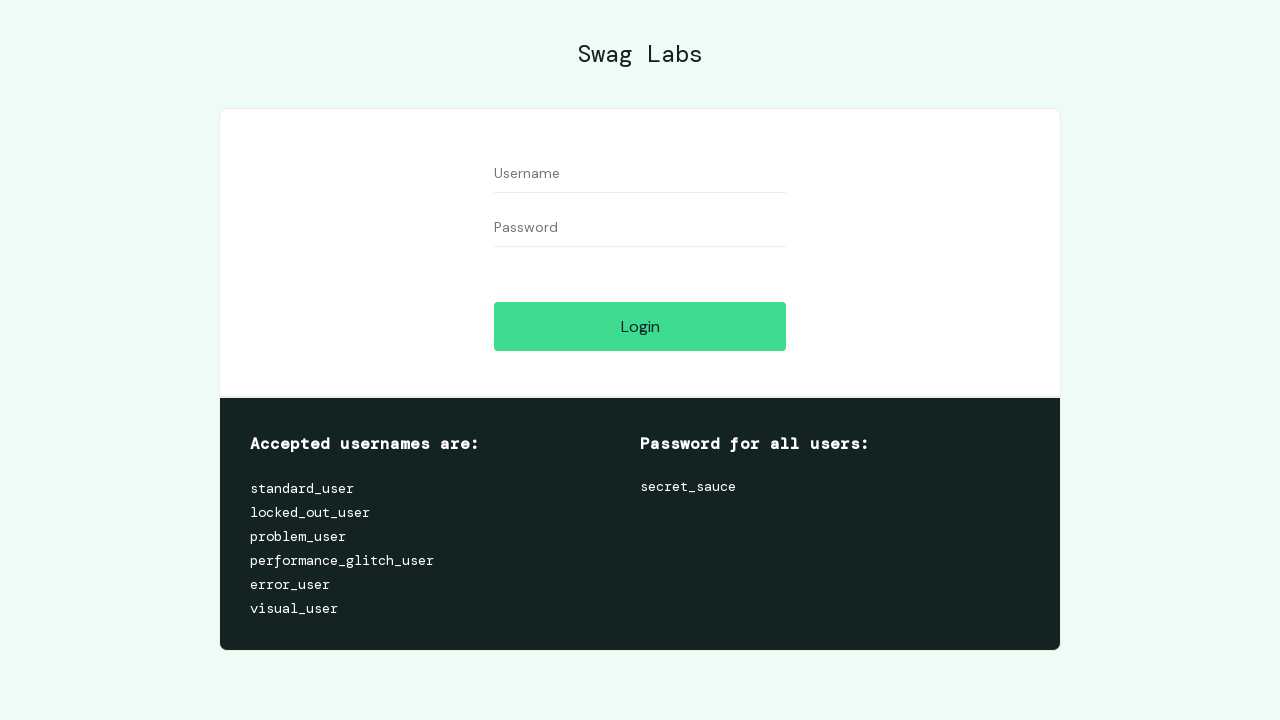

Error icons disappeared after closing error message
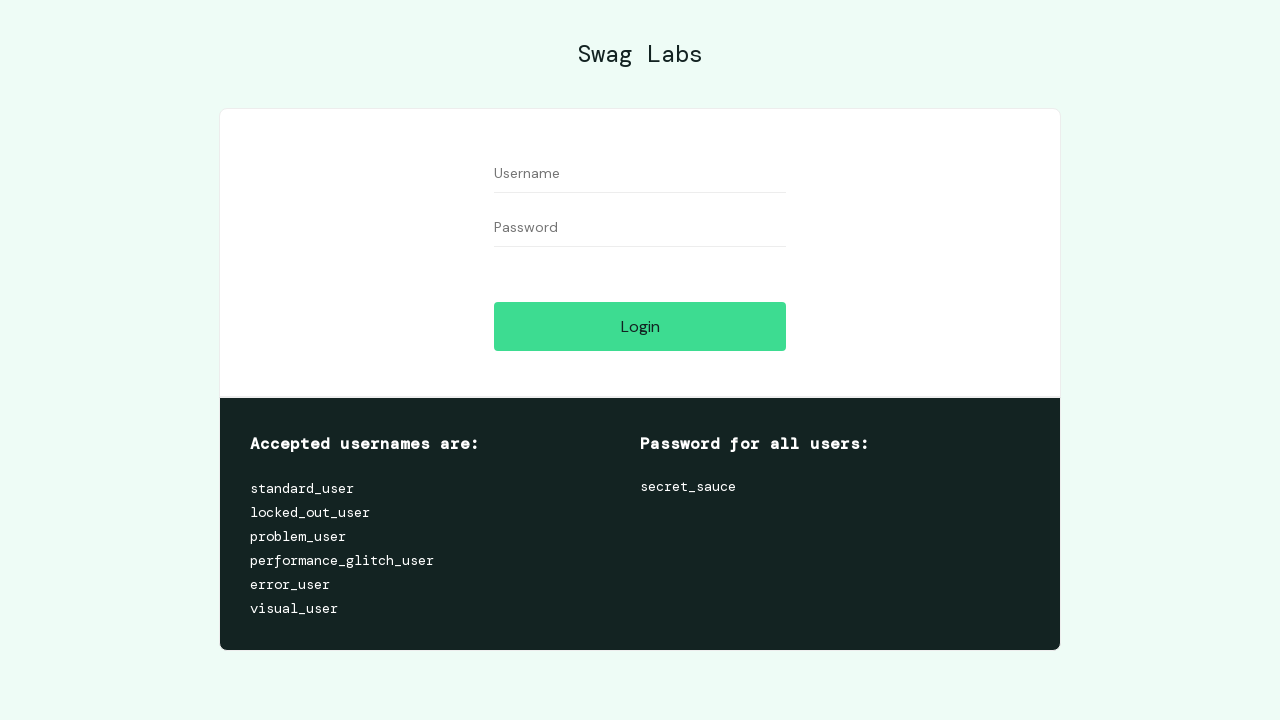

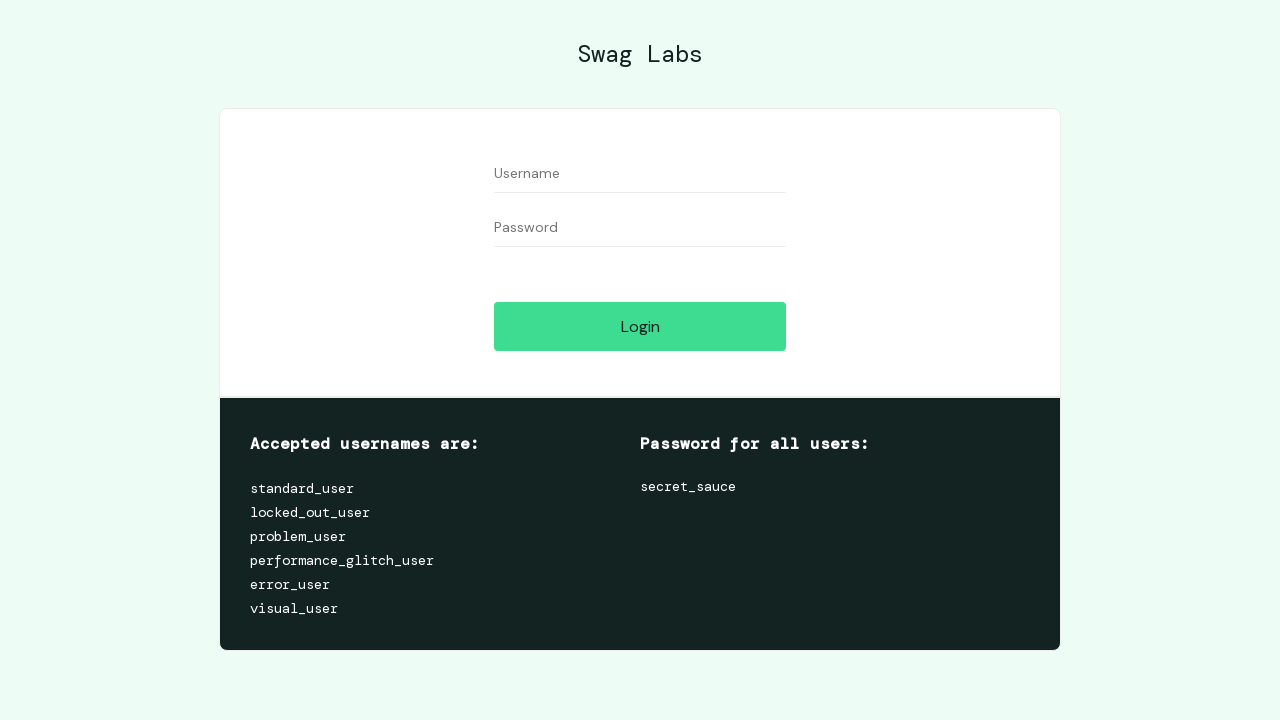